Tests drag and drop functionality by dragging two draggable elements to their corresponding drop zones

Starting URL: https://testpages.herokuapp.com/styled/drag-drop-javascript.html

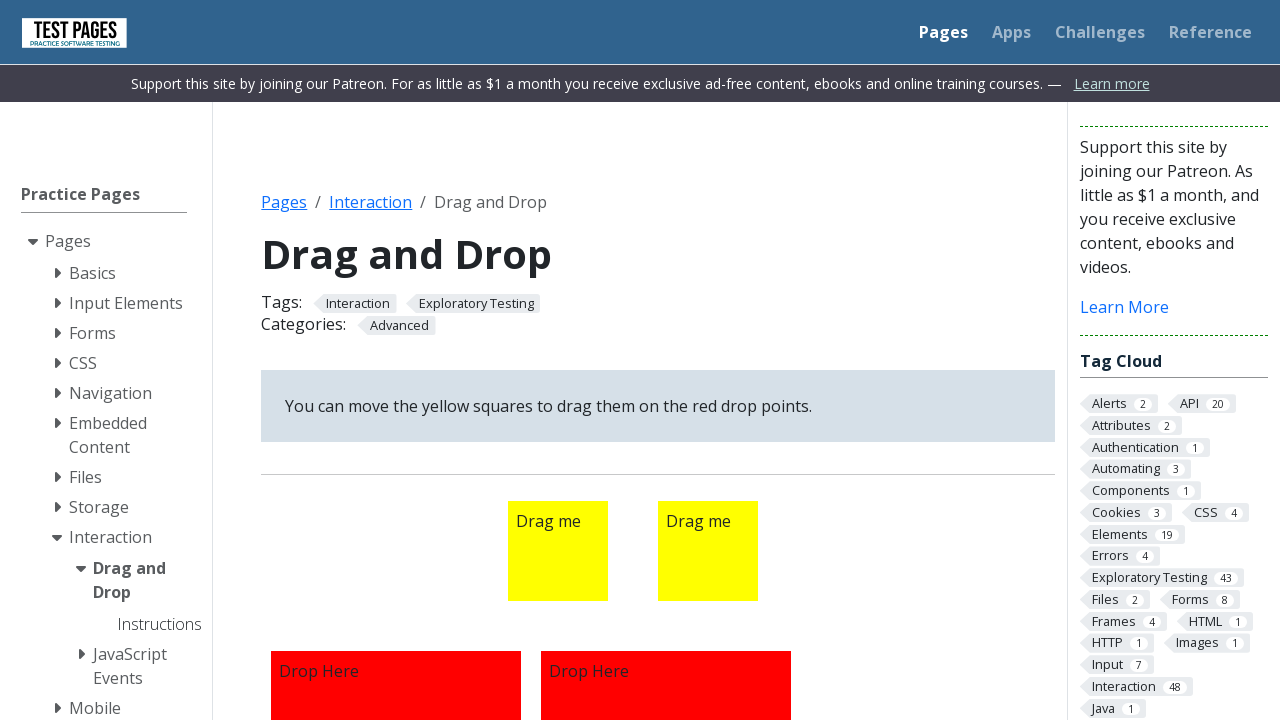

Navigated to drag and drop test page
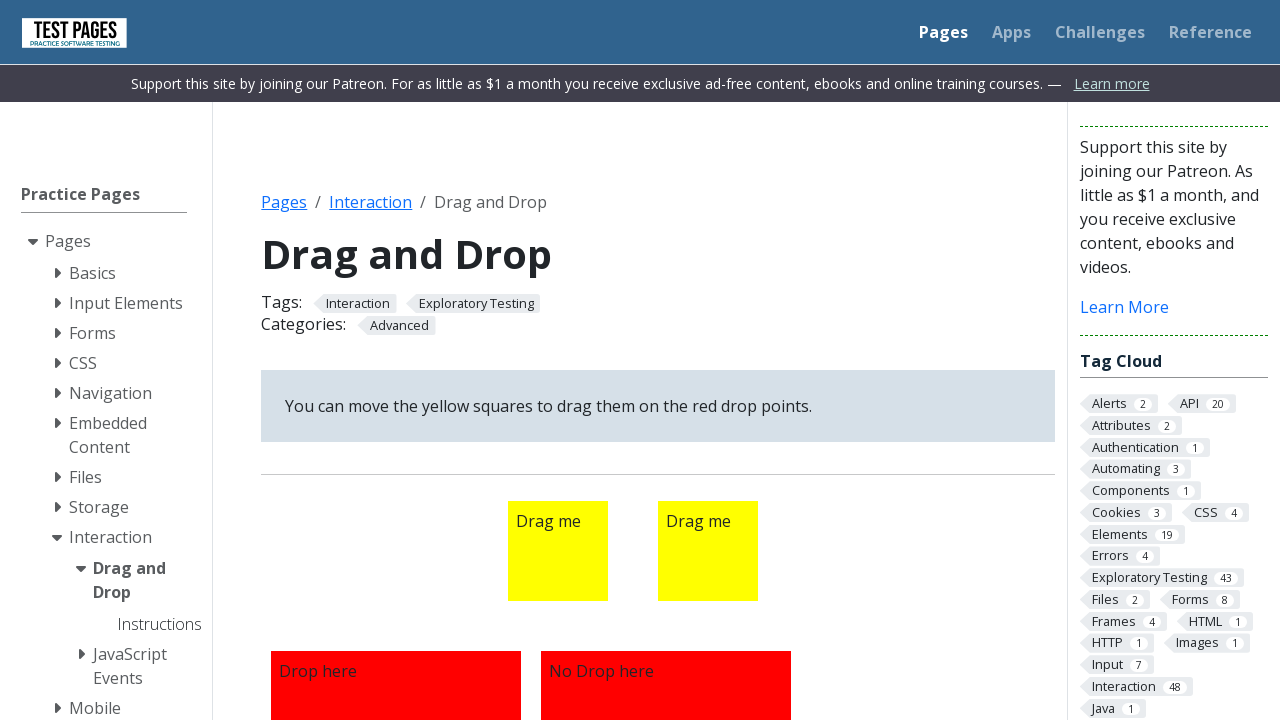

Located first draggable element
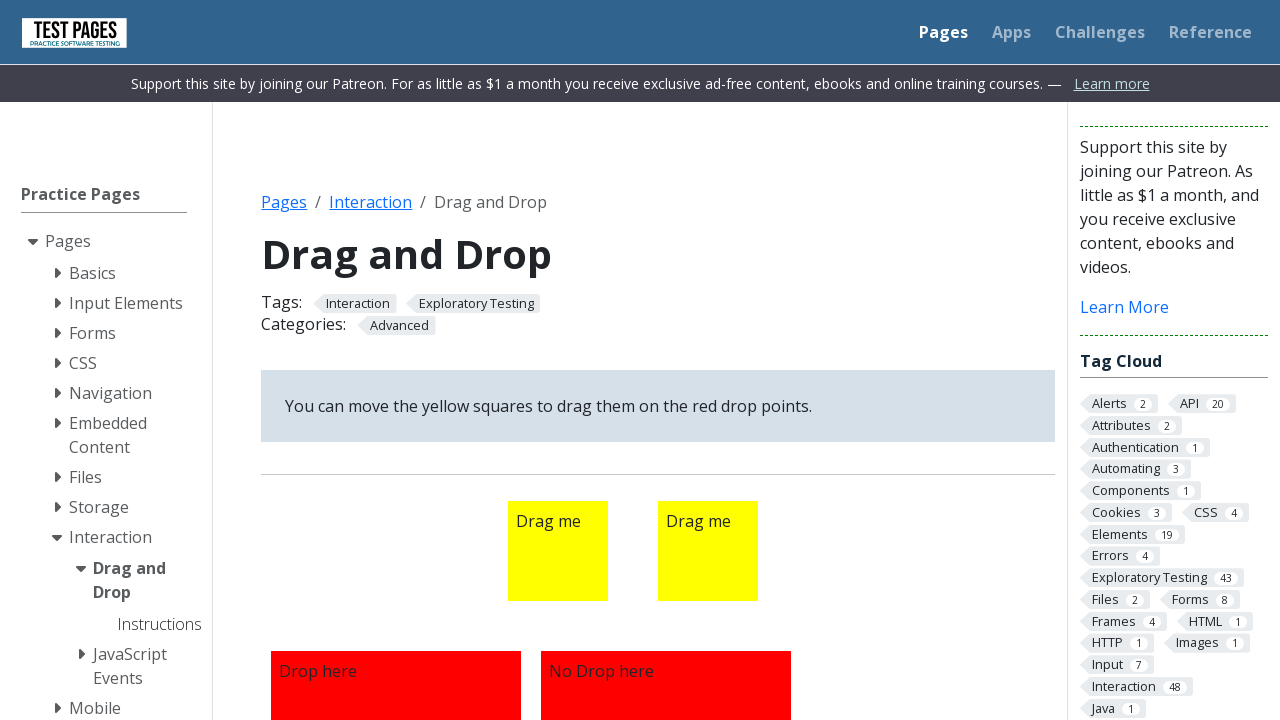

Located first droppable element
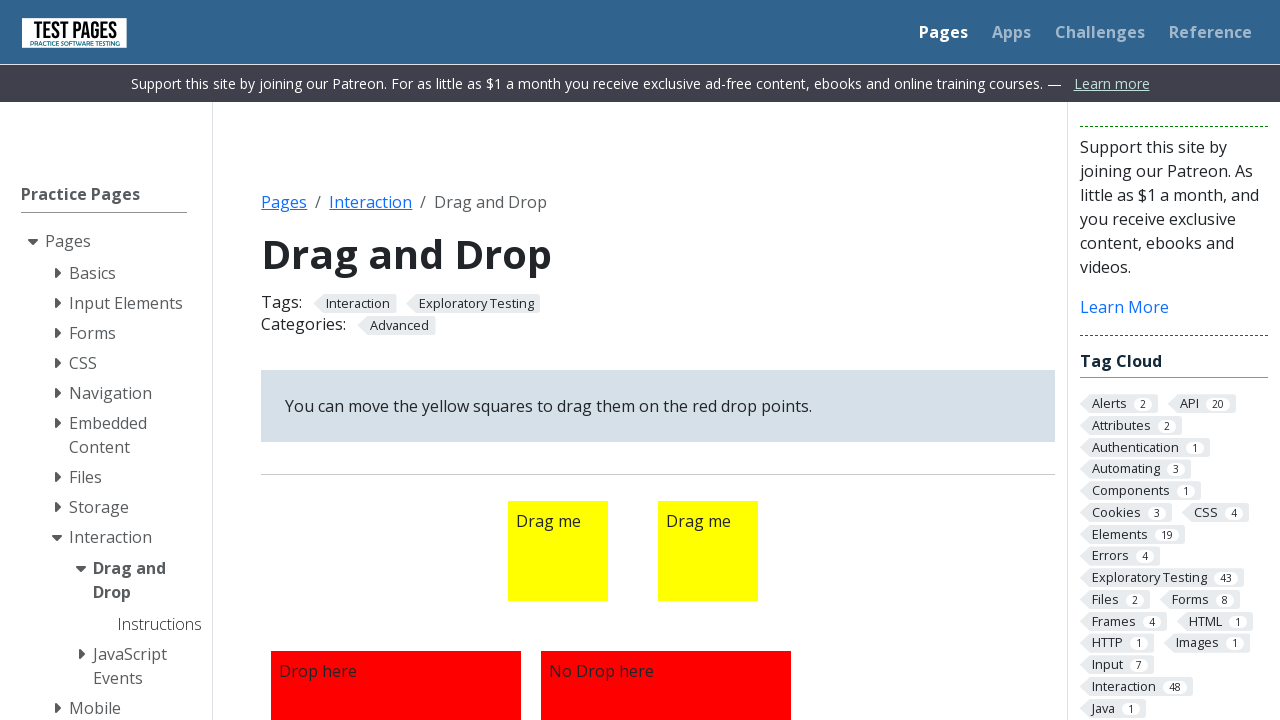

Located second draggable element
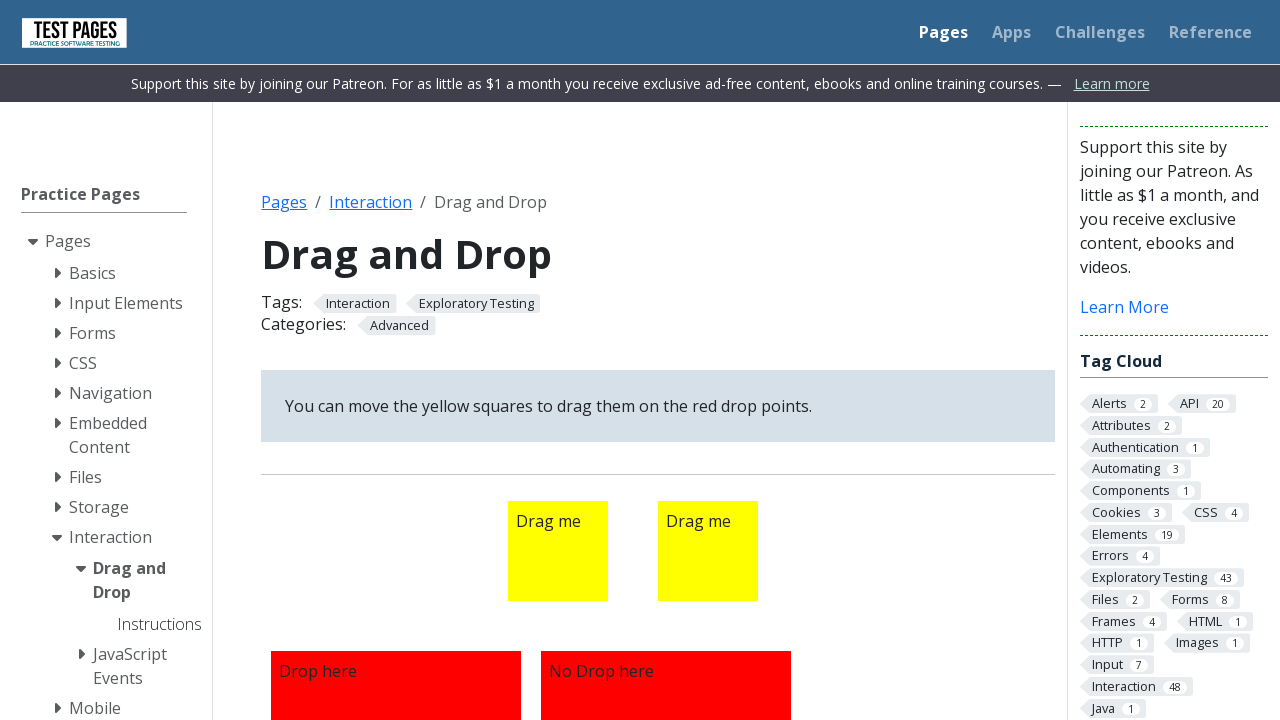

Located second droppable element
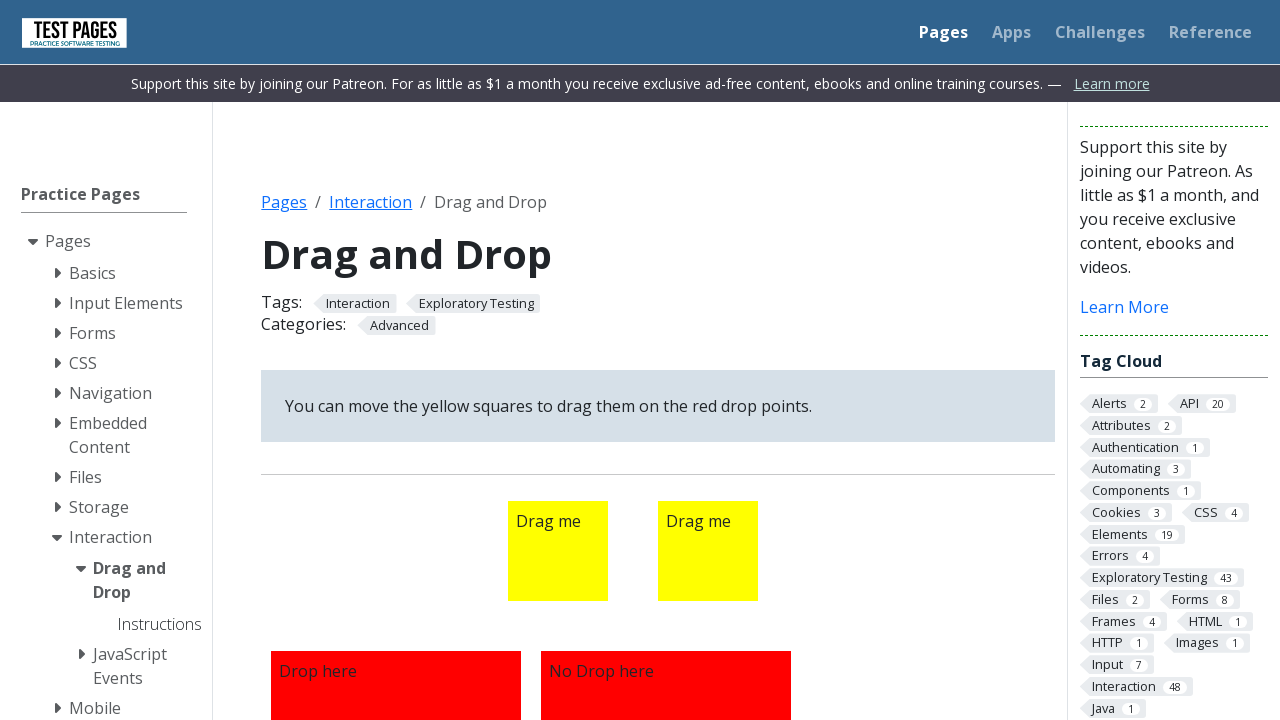

Dragged first element to first drop zone at (396, 595)
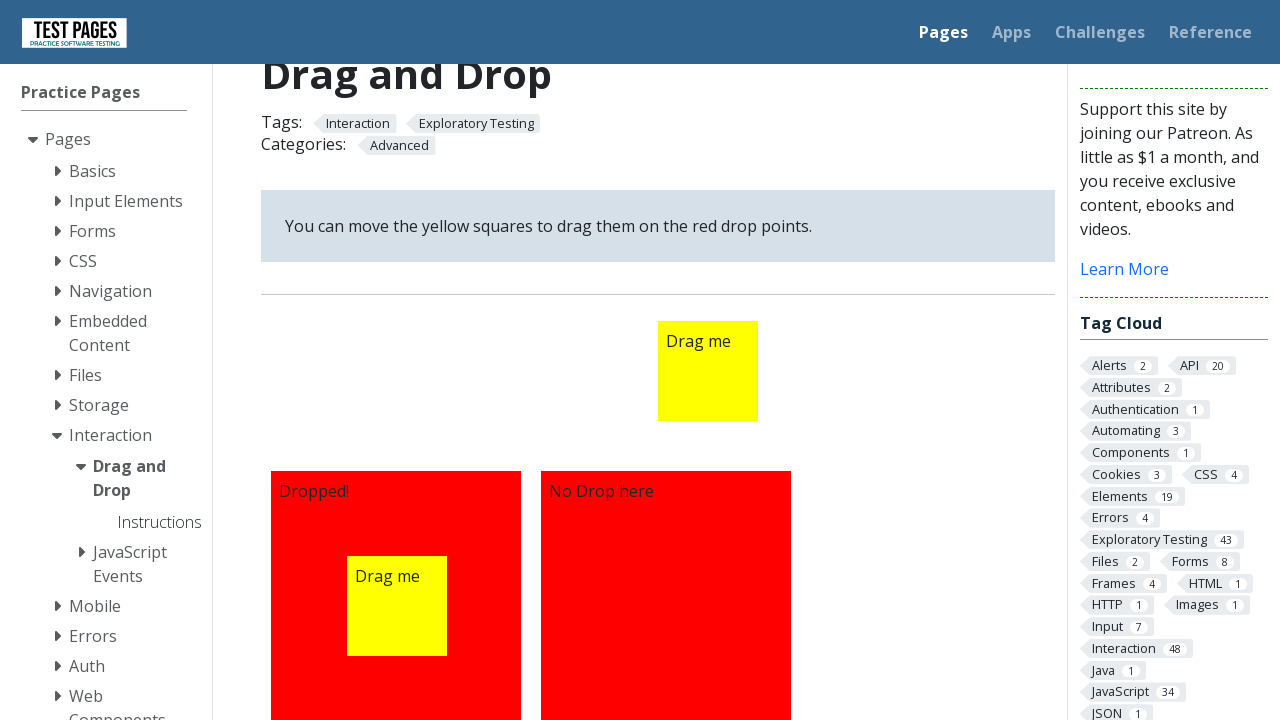

Dragged second element to second drop zone at (666, 595)
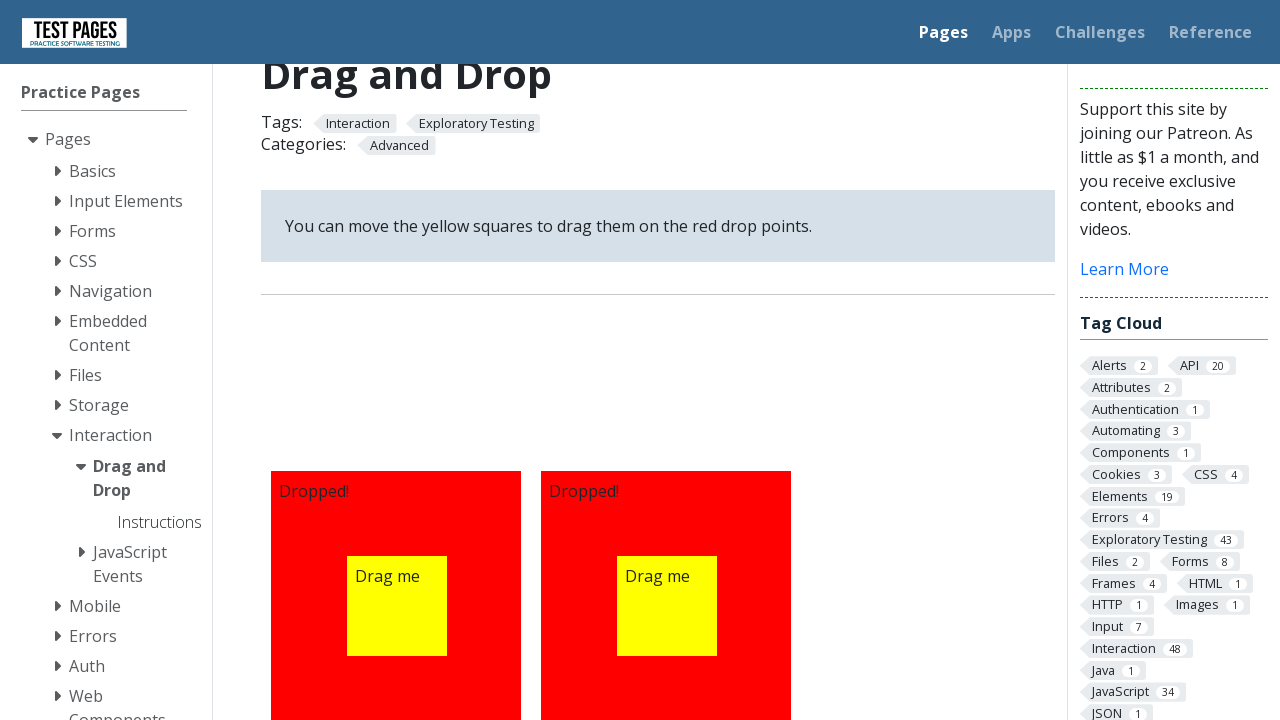

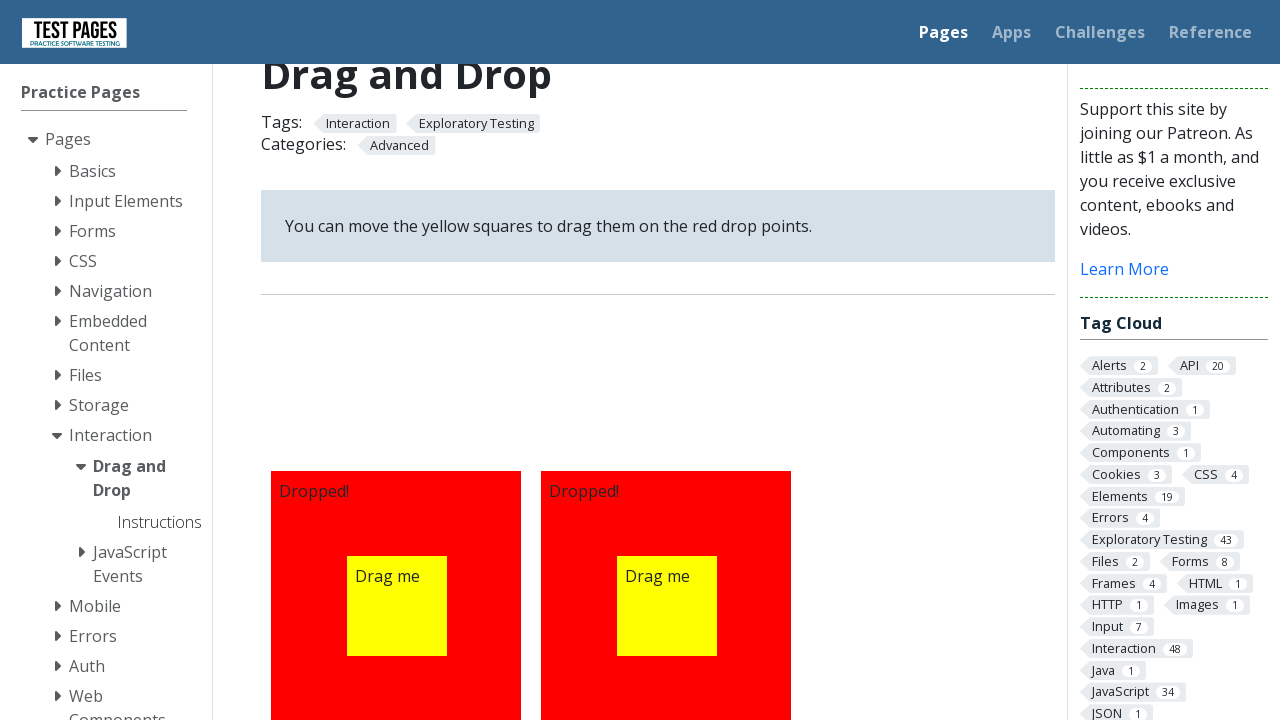